Navigates to Zerodha Kite trading platform and clicks on the "Forgot user ID or password?" link to access the password recovery page.

Starting URL: https://kite.zerodha.com/

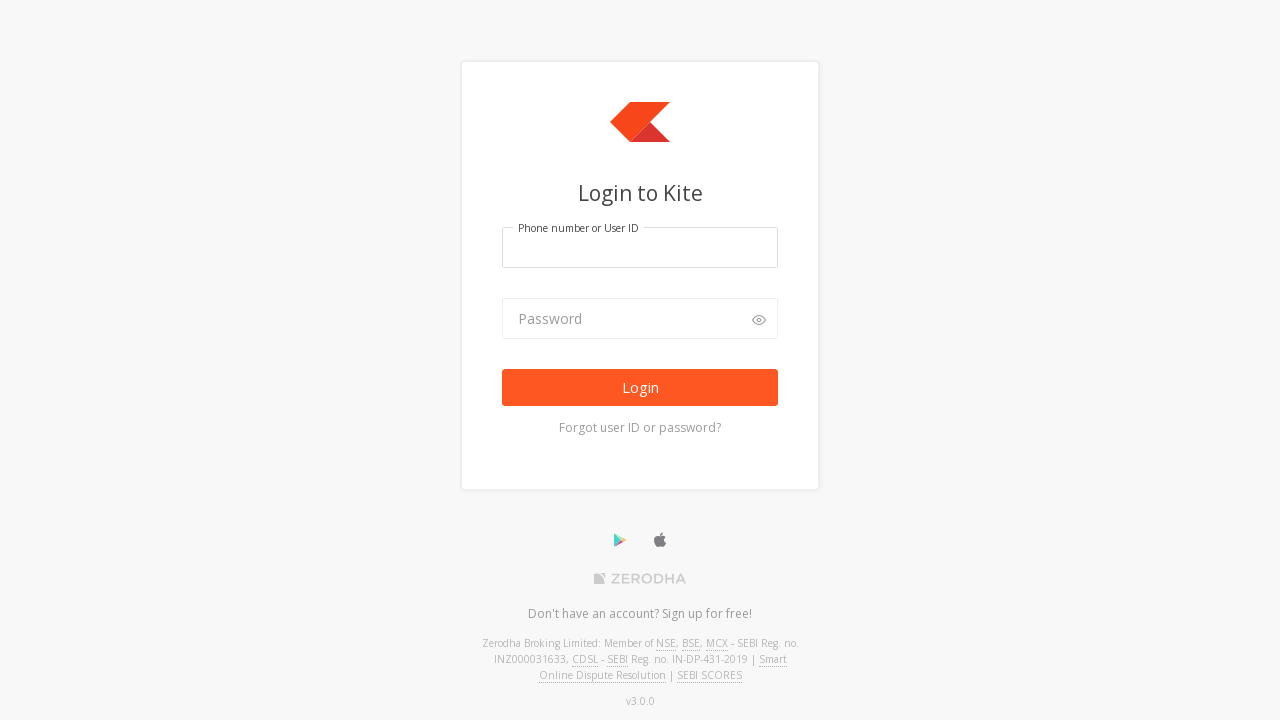

Waited for page to load (domcontentloaded state)
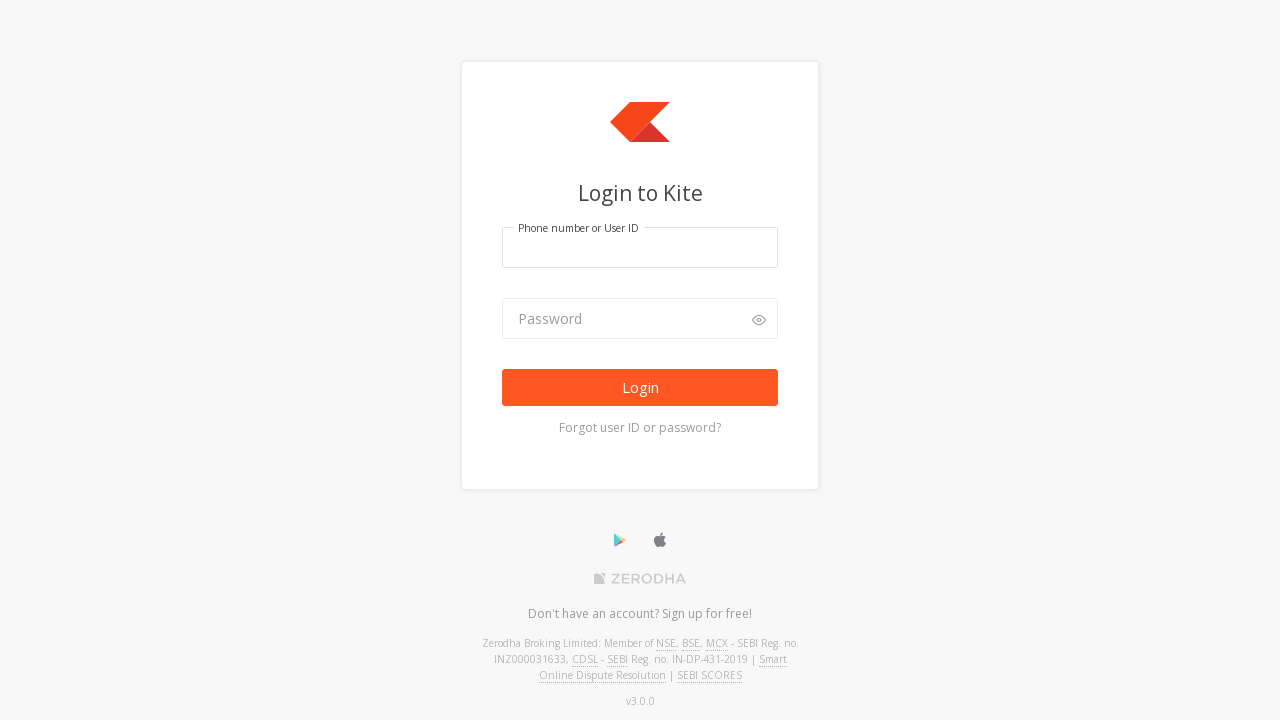

Clicked on 'Forgot user ID or password?' link to access password recovery page at (640, 428) on text=Forgot user ID or password?
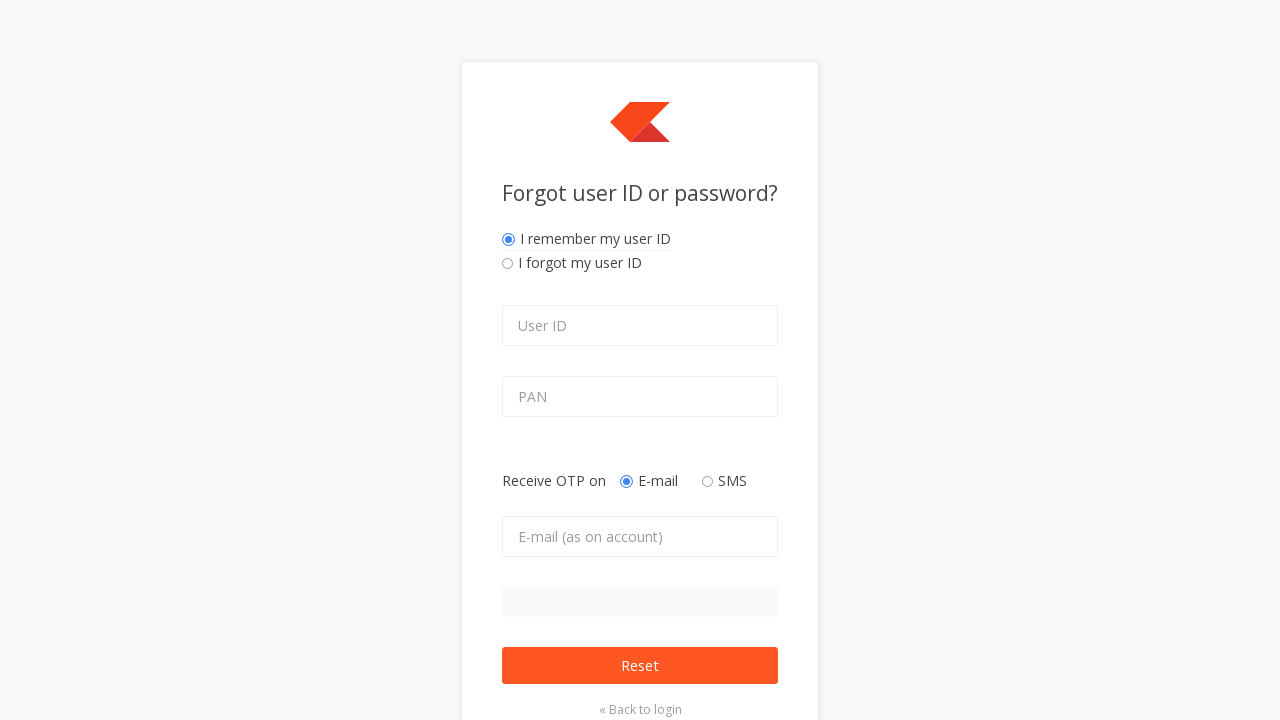

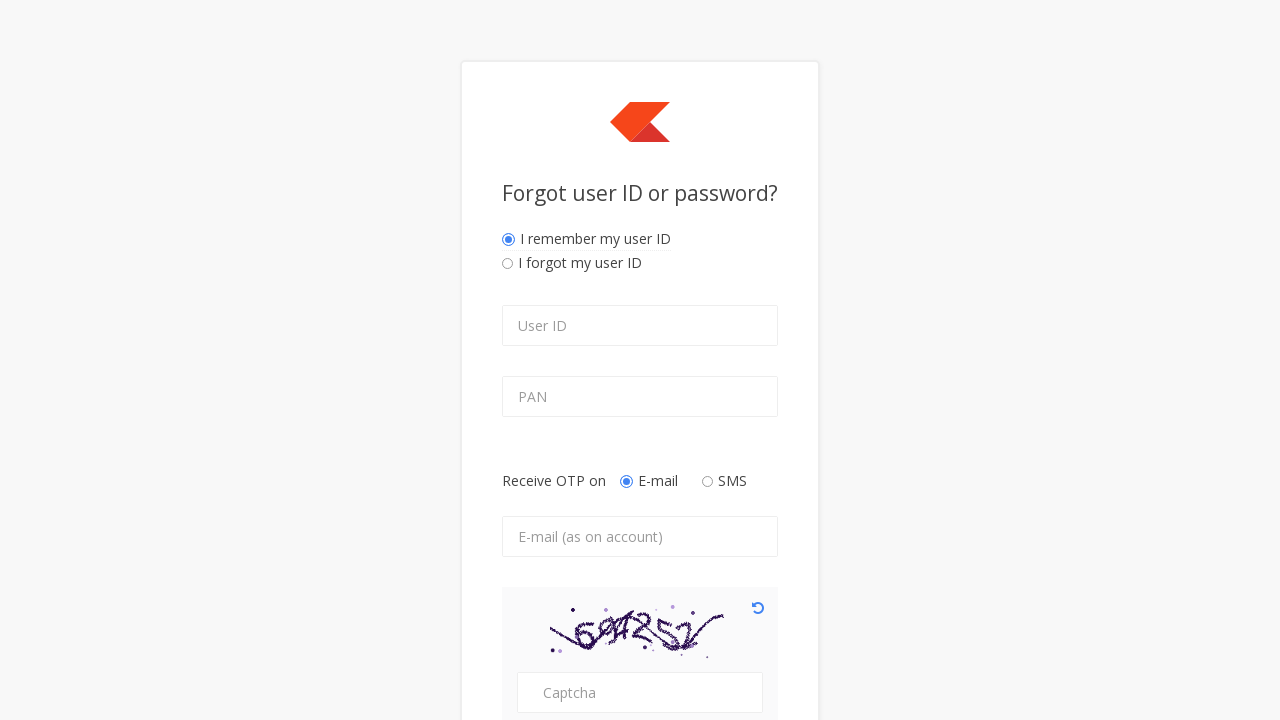